Tests checkbox functionality by clicking on multiple checkbox options (Milk, Butter, Cheese) on an HTML forms tutorial page to verify checkbox interactions work correctly.

Starting URL: http://www.echoecho.com/htmlforms10.htm

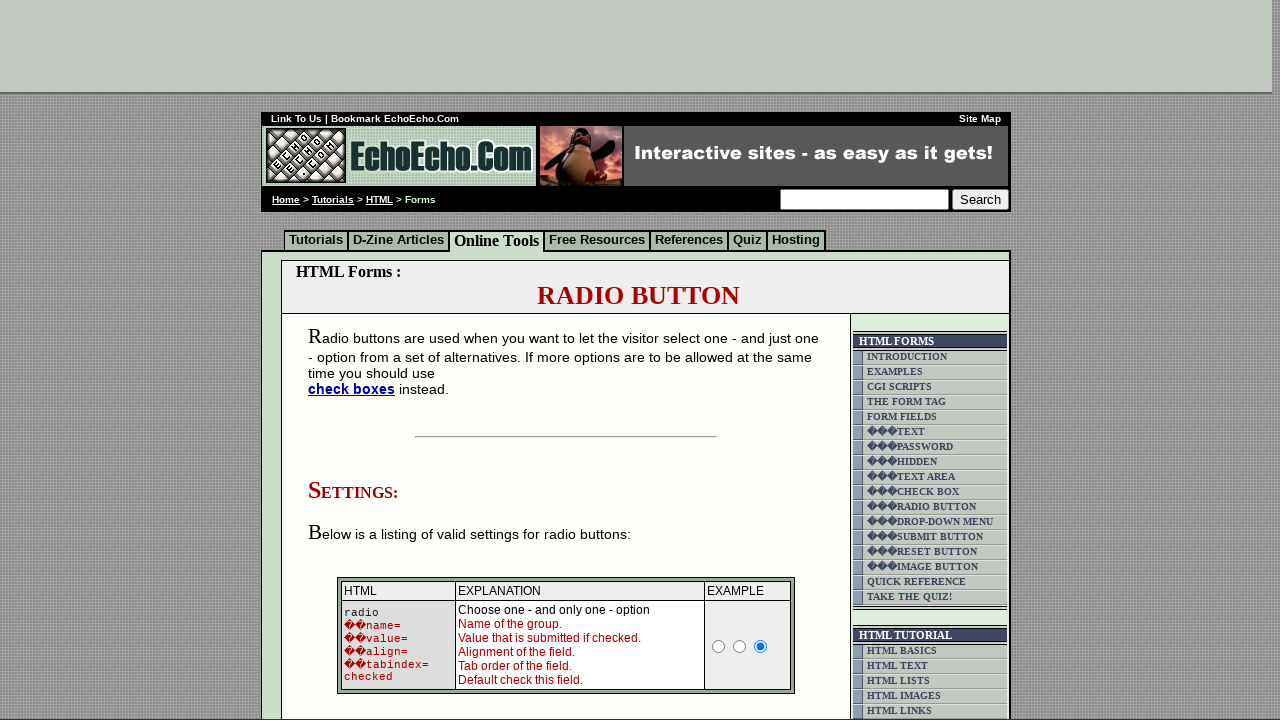

Clicked on Milk checkbox at (356, 360) on input[value='Milk']
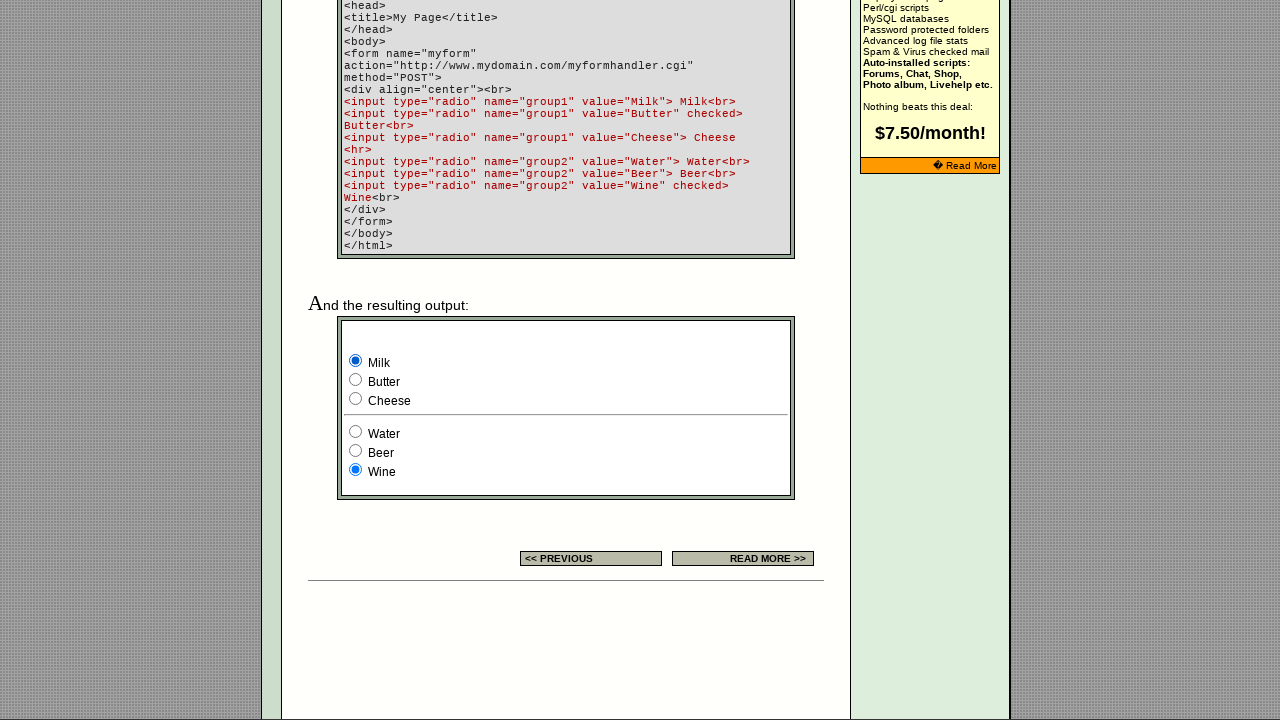

Waited 500ms for visual confirmation after clicking Milk
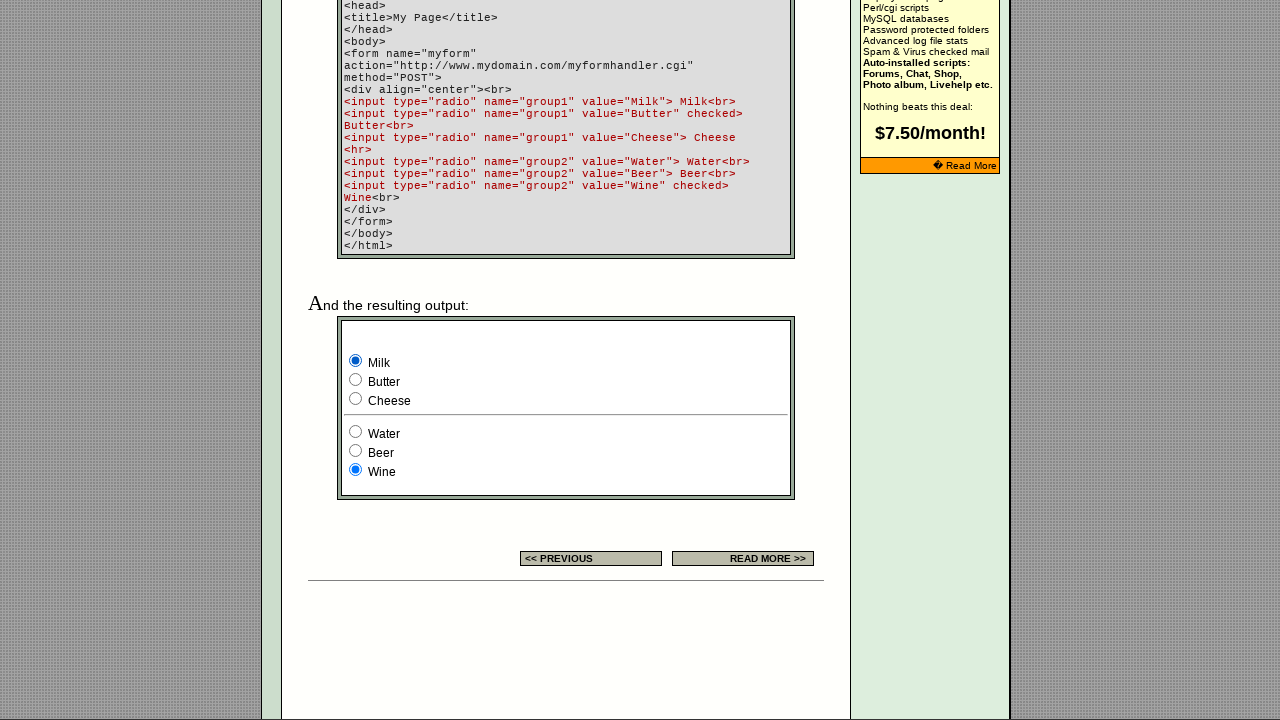

Clicked on Butter checkbox at (356, 380) on input[value='Butter']
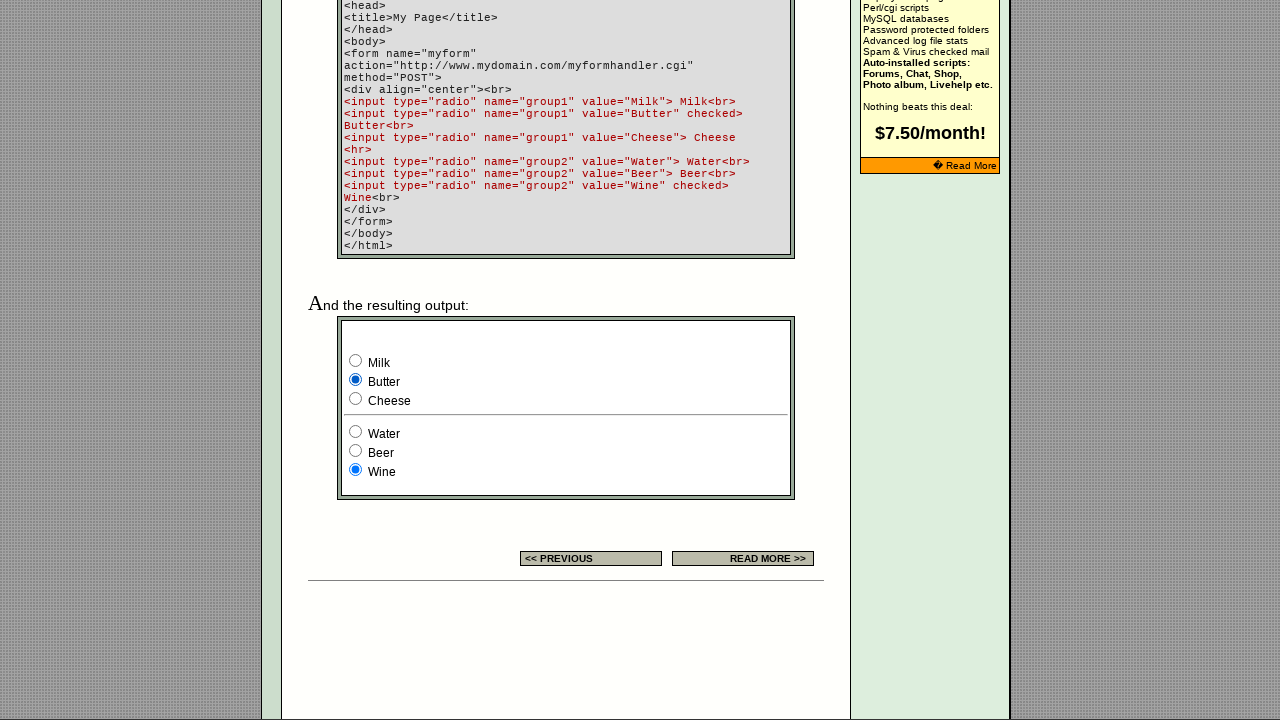

Waited 500ms for visual confirmation after clicking Butter
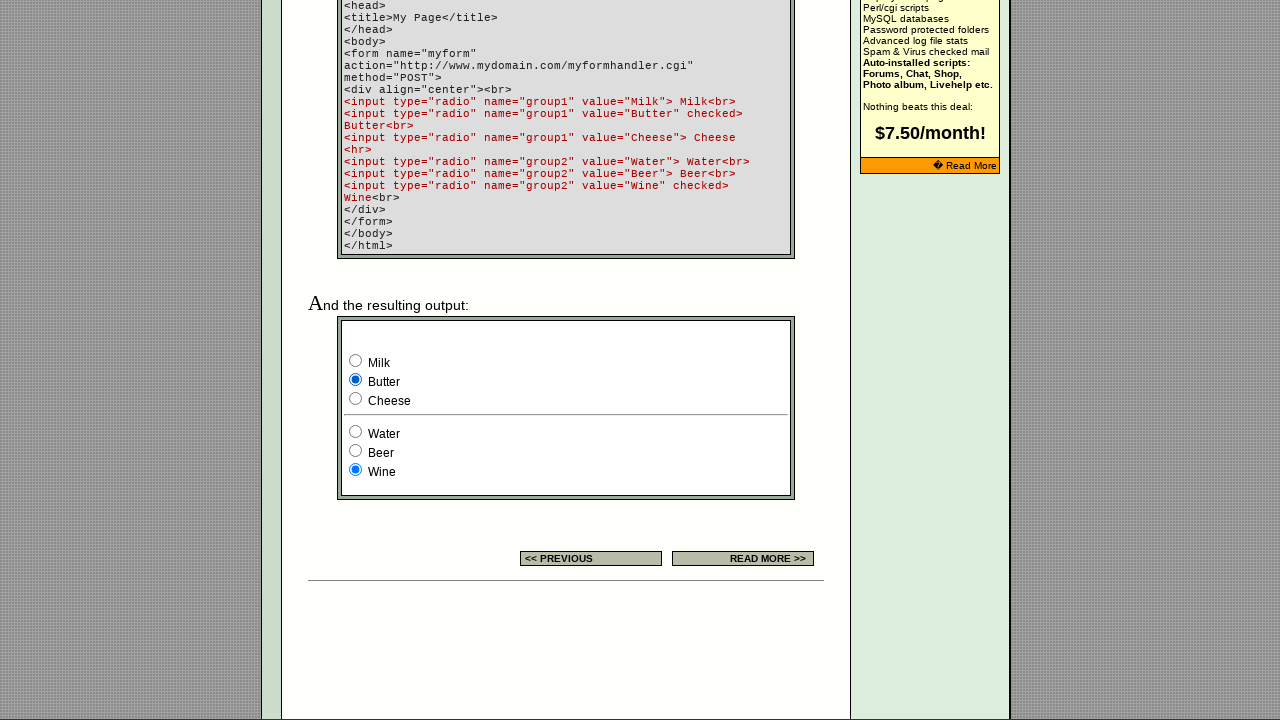

Clicked on Cheese checkbox at (356, 398) on input[value='Cheese']
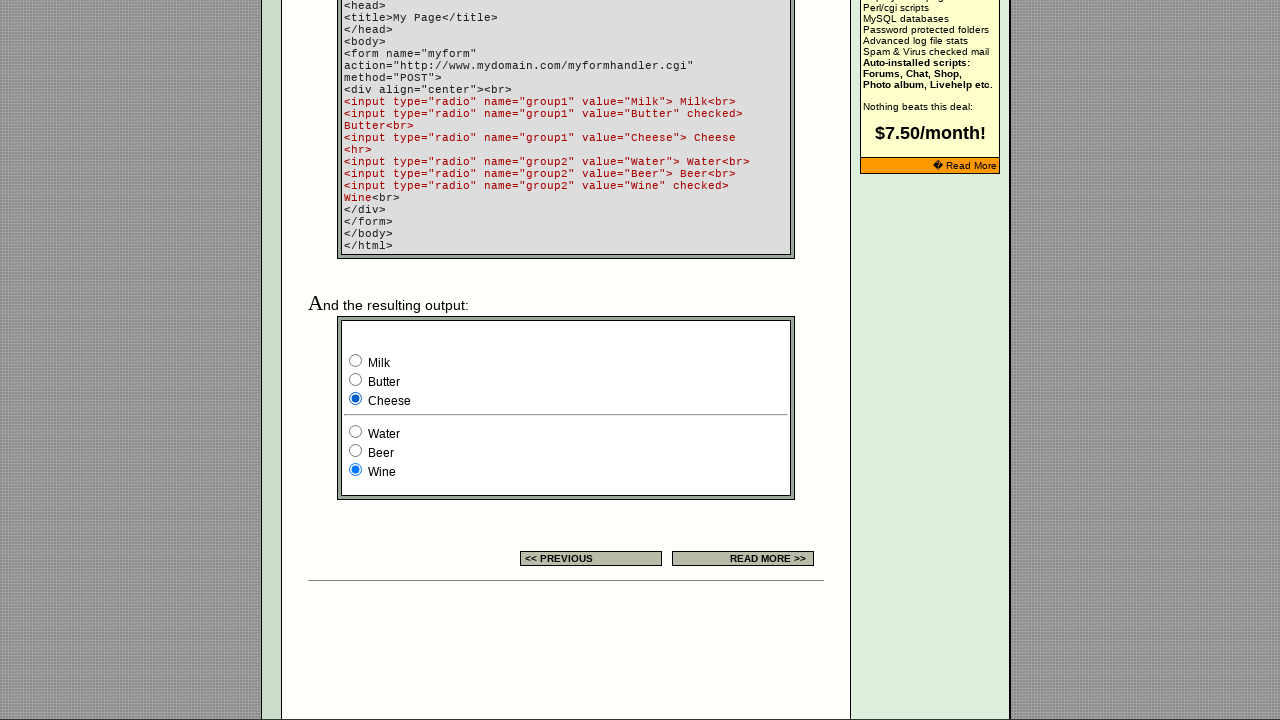

Verified all checkboxes in the group are present
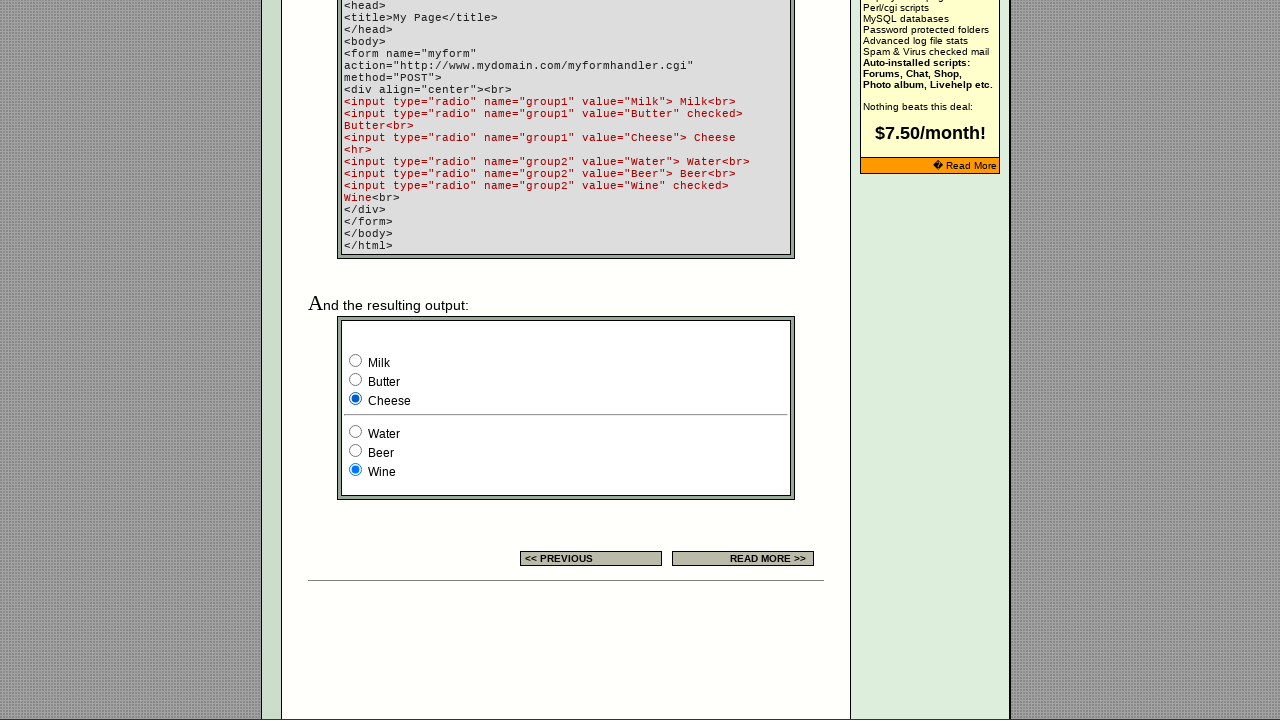

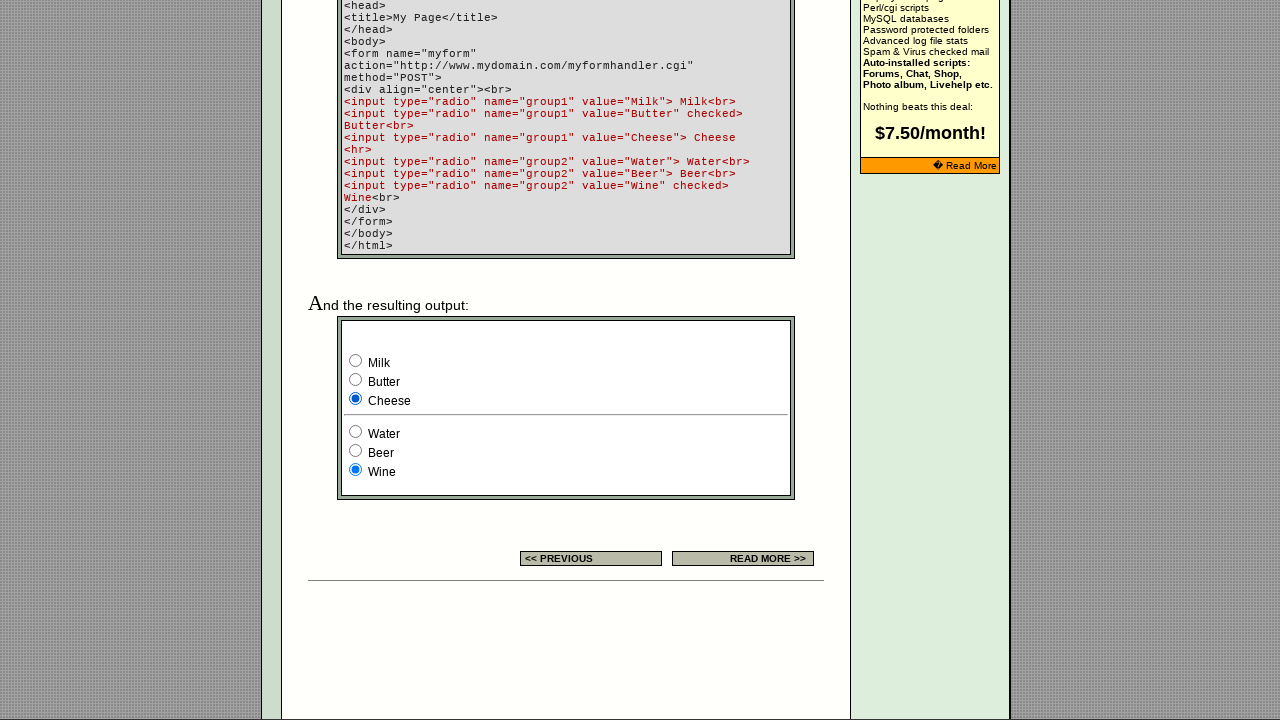